Tests JavaScript prompt dialog by clicking the JS Prompt button, dismissing the prompt, and verifying the null result

Starting URL: https://the-internet.herokuapp.com/javascript_alerts

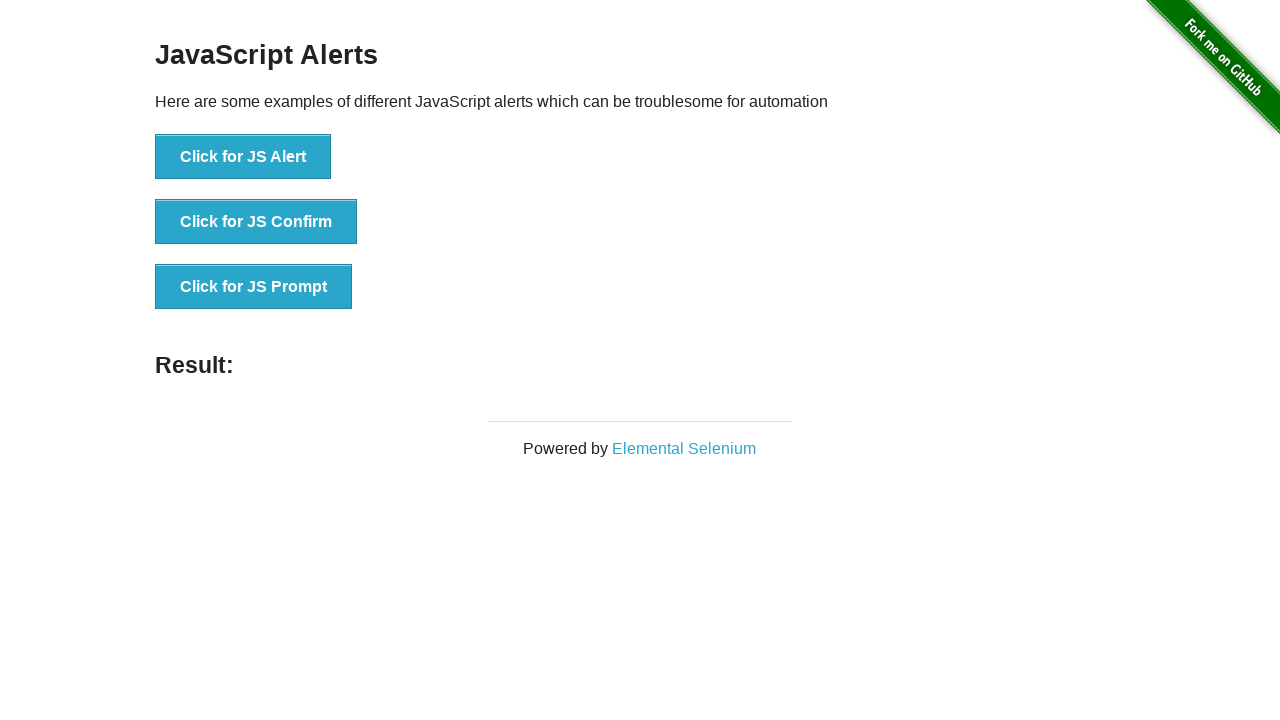

Navigated to JavaScript alerts test page
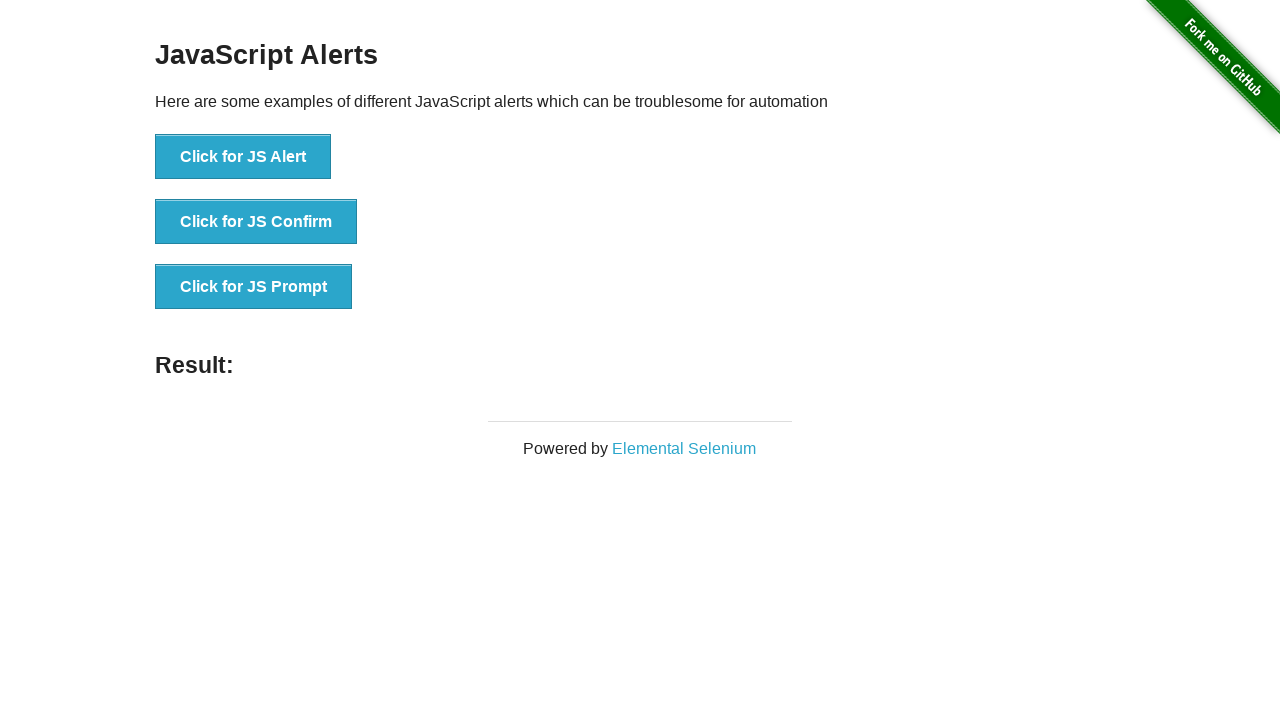

Set up dialog handler to dismiss prompts
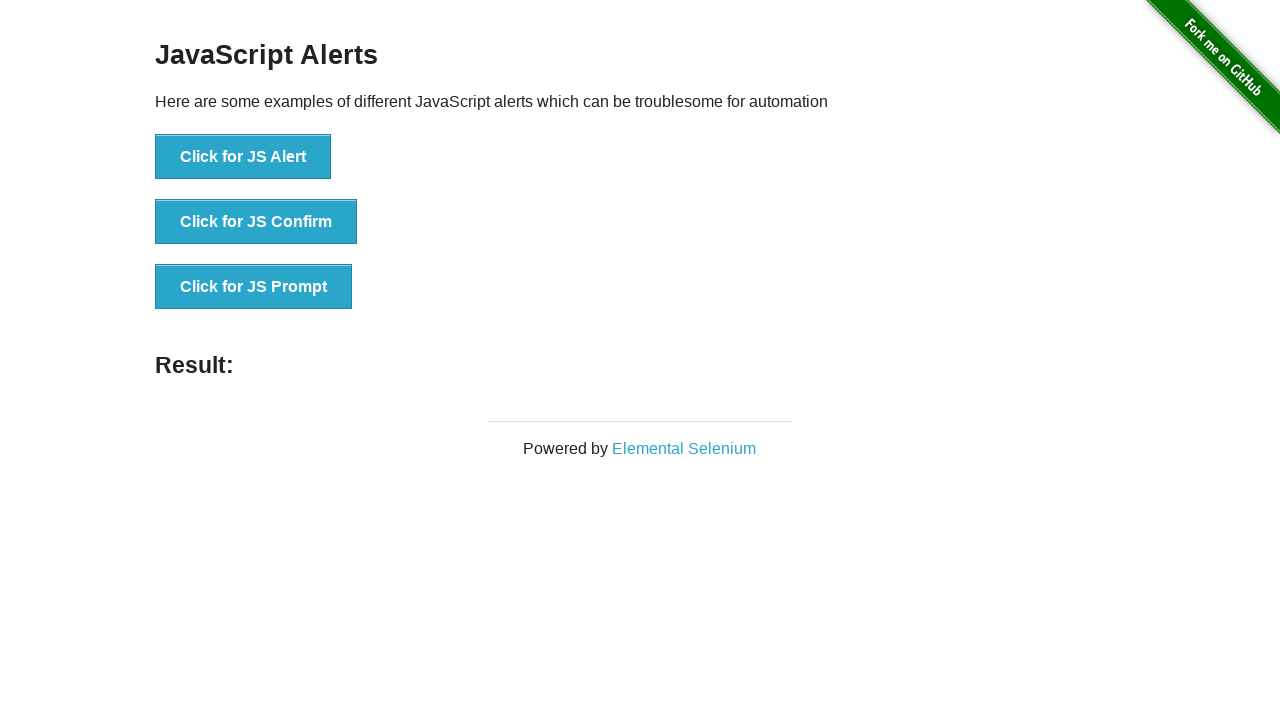

Clicked the JS Prompt button at (254, 287) on xpath=//button[@onclick='jsPrompt()']
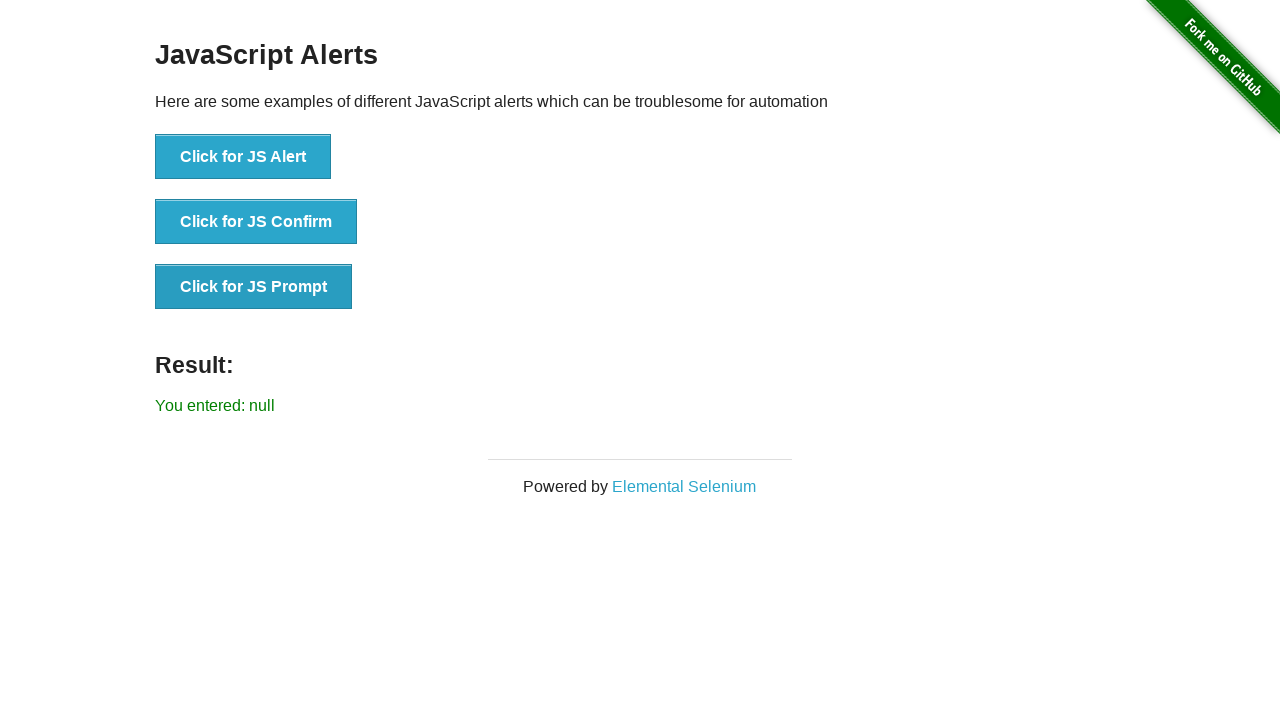

Result message element appeared after dismissing prompt
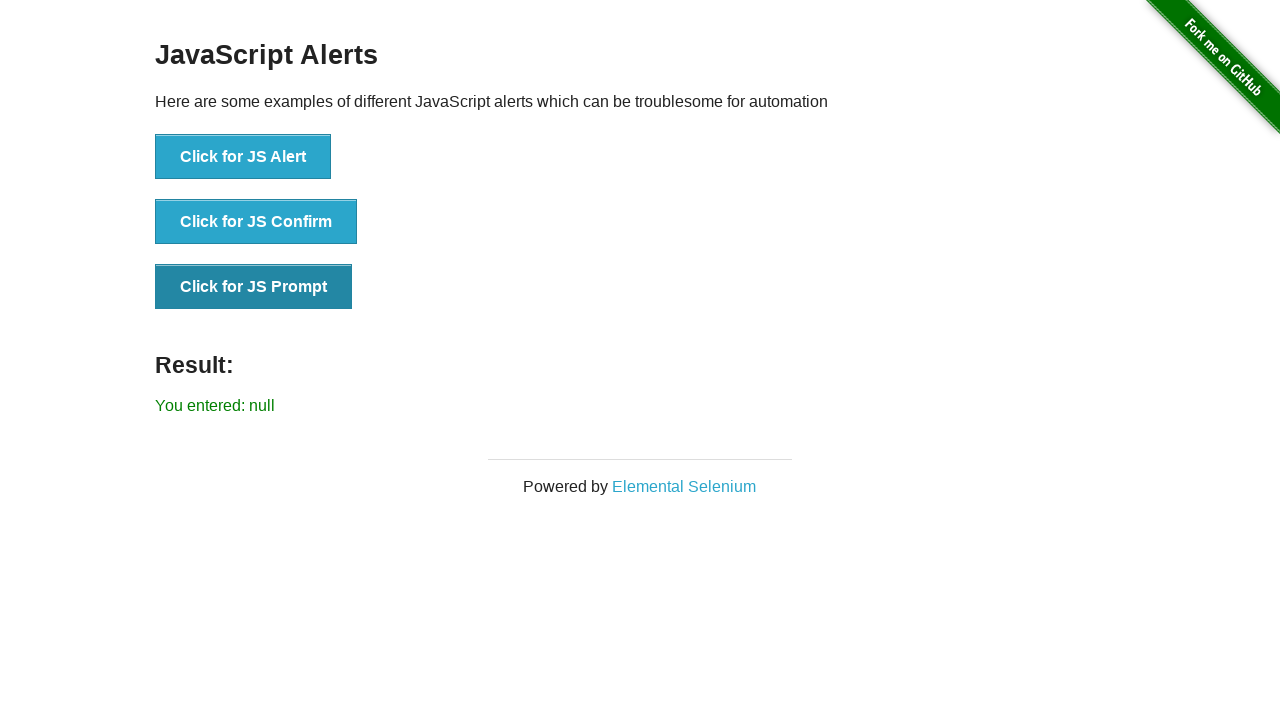

Retrieved result text: You entered: null
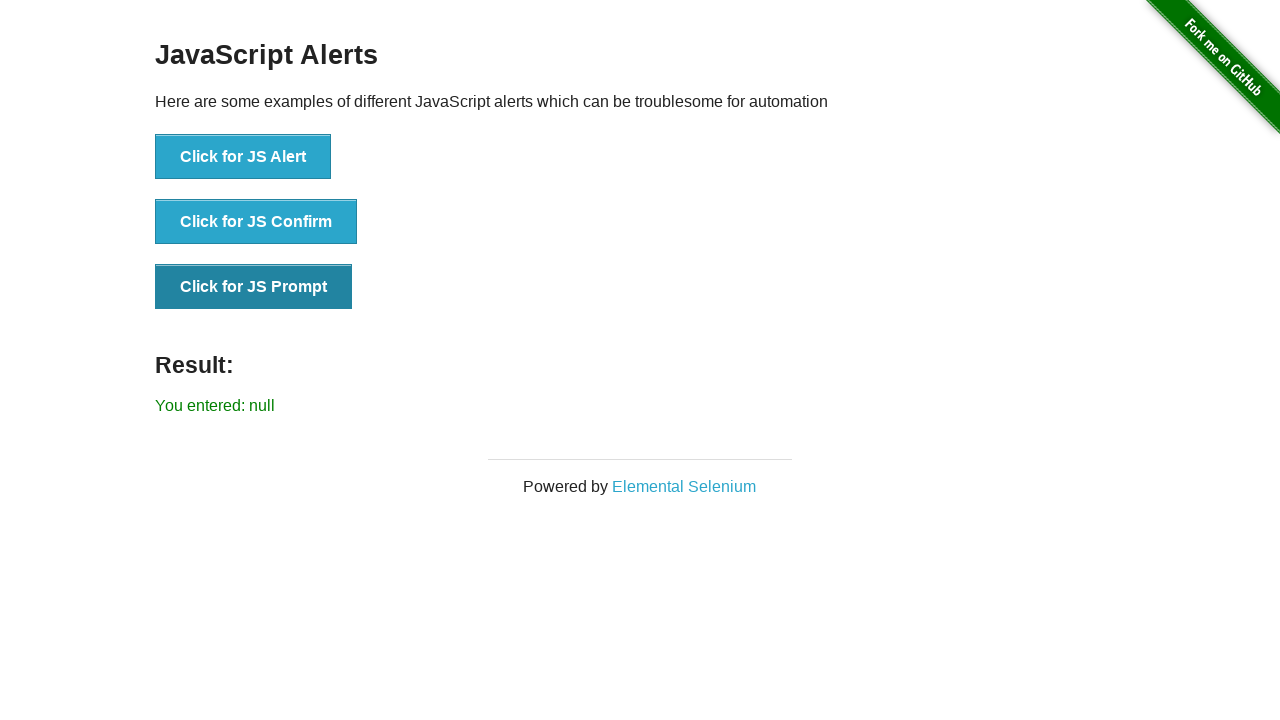

Verified that result contains 'null' from dismissed prompt
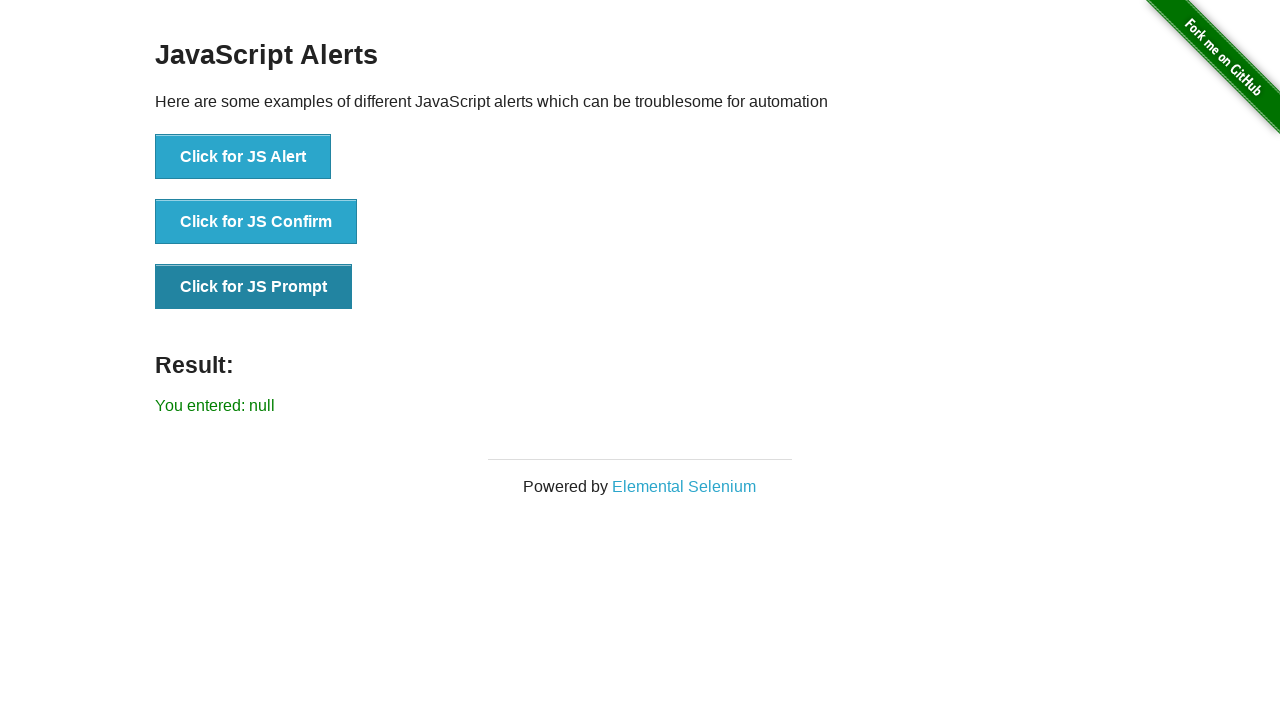

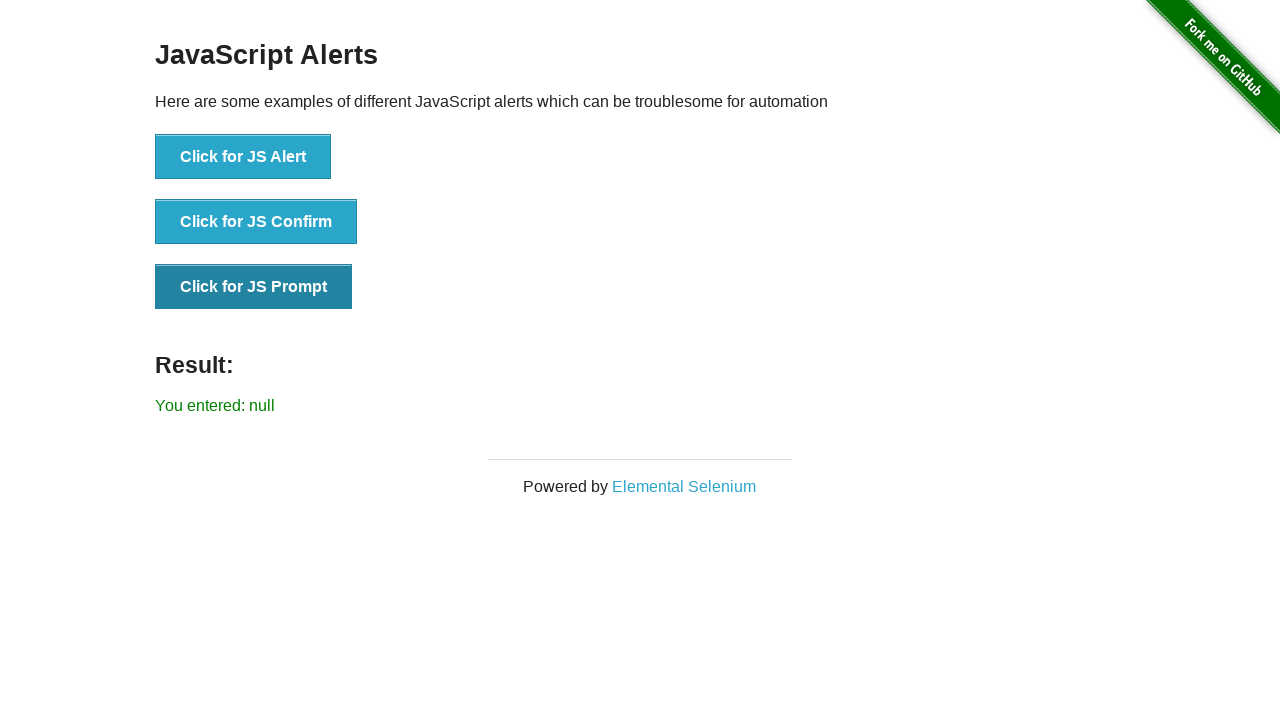